Tests navigation through the automationtesting.in website by clicking on Demo Site, then navigating to the SwitchTo menu and clicking on Alerts link.

Starting URL: https://automationtesting.in/

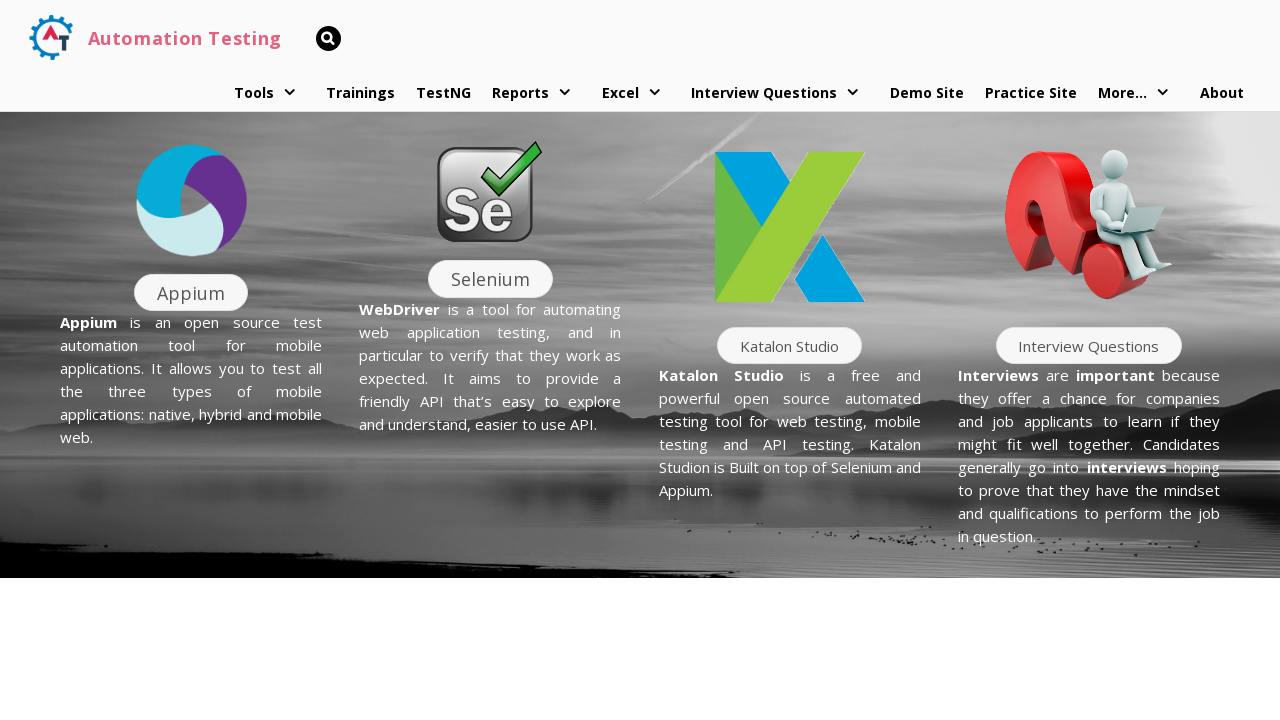

Clicked on Demo Site link at (927, 93) on text=Demo Site
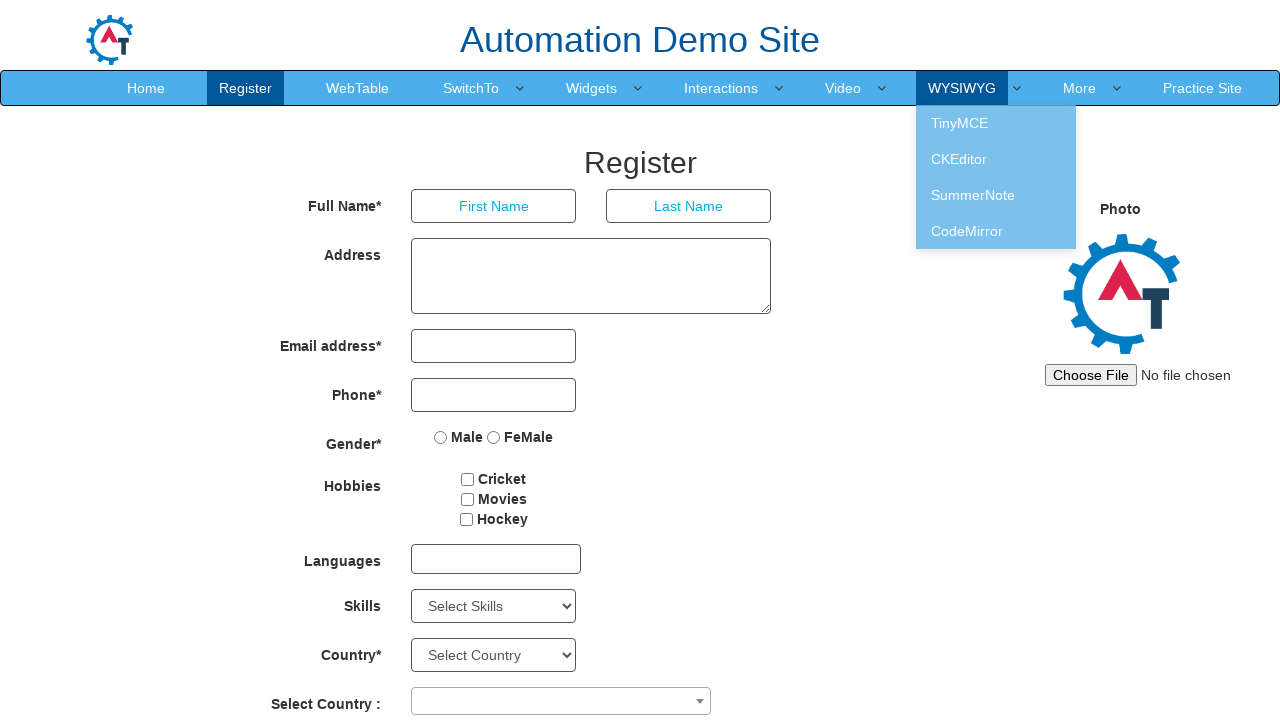

SwitchTo menu became visible
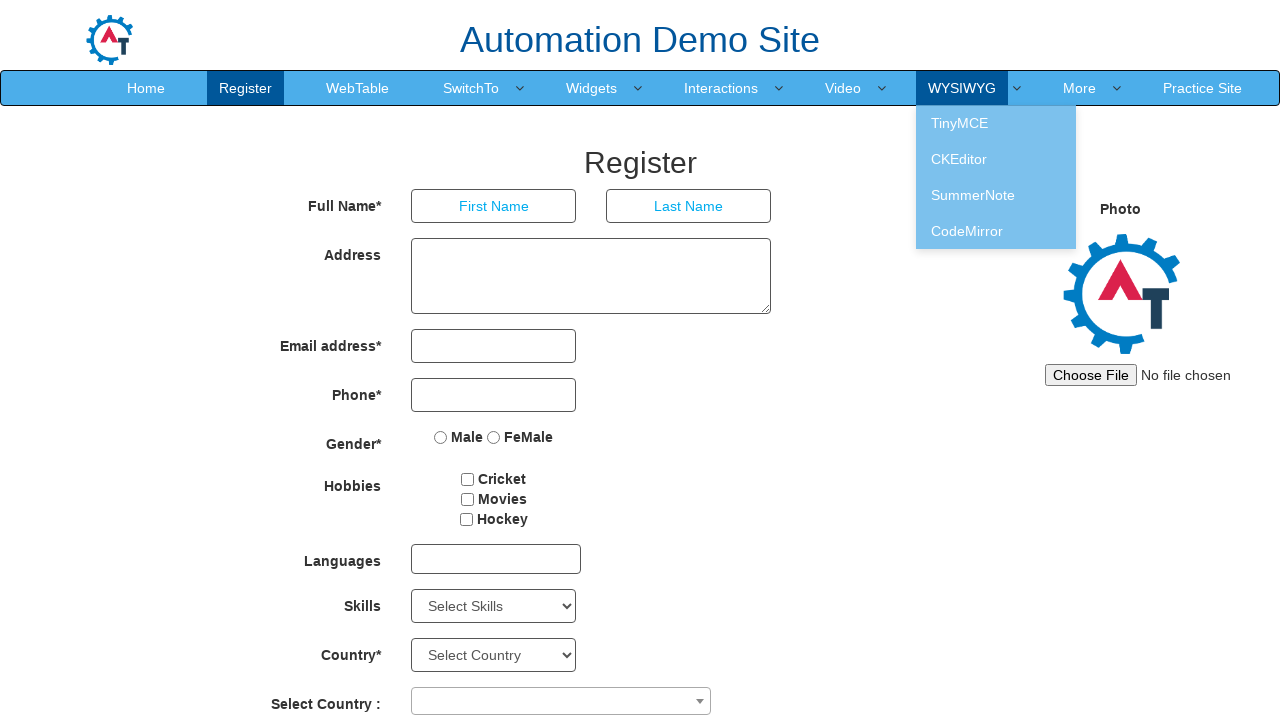

Hovered over SwitchTo menu at (471, 88) on text=SwitchTo
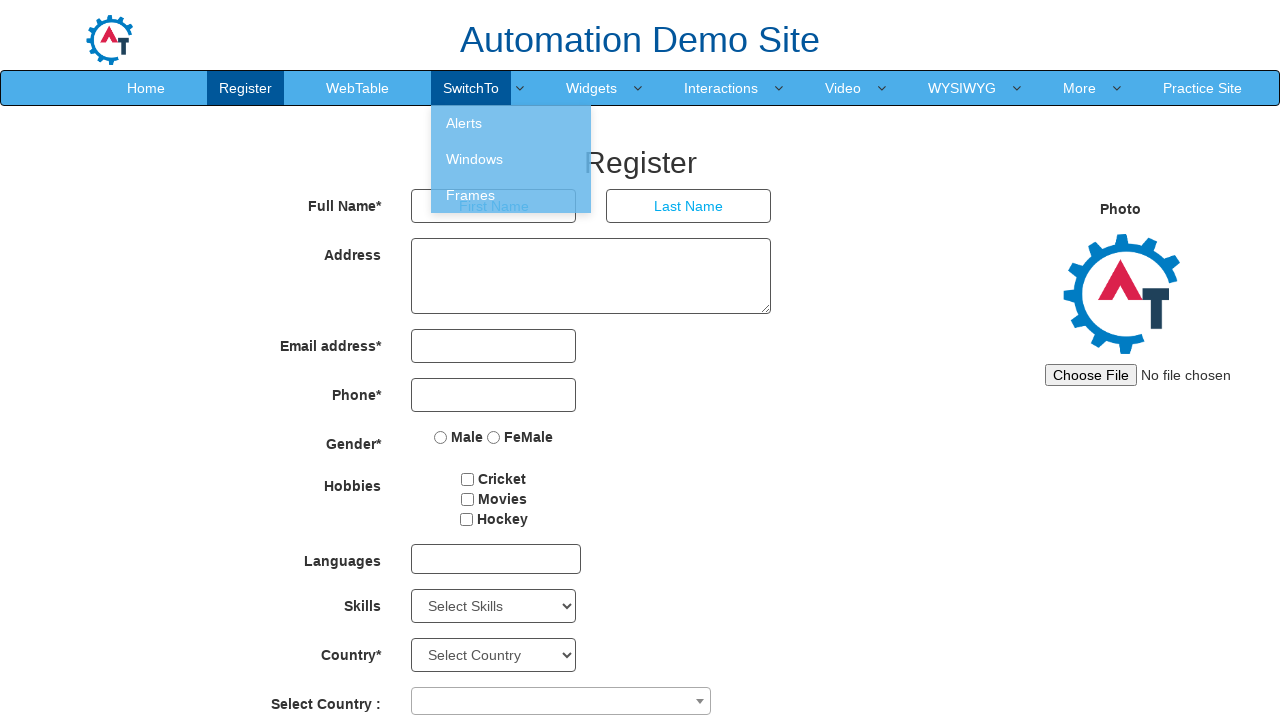

Clicked on SwitchTo menu to expand at (471, 88) on text=SwitchTo
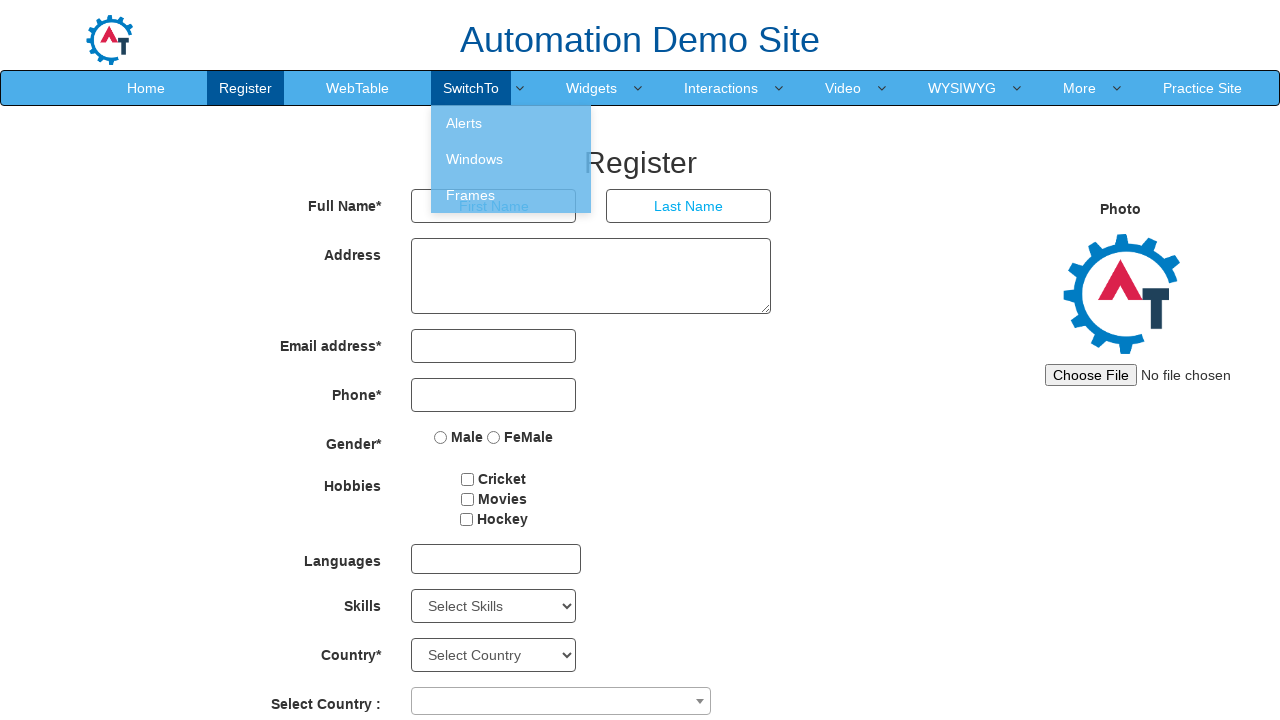

Clicked on Alerts link at (511, 123) on text=Alerts
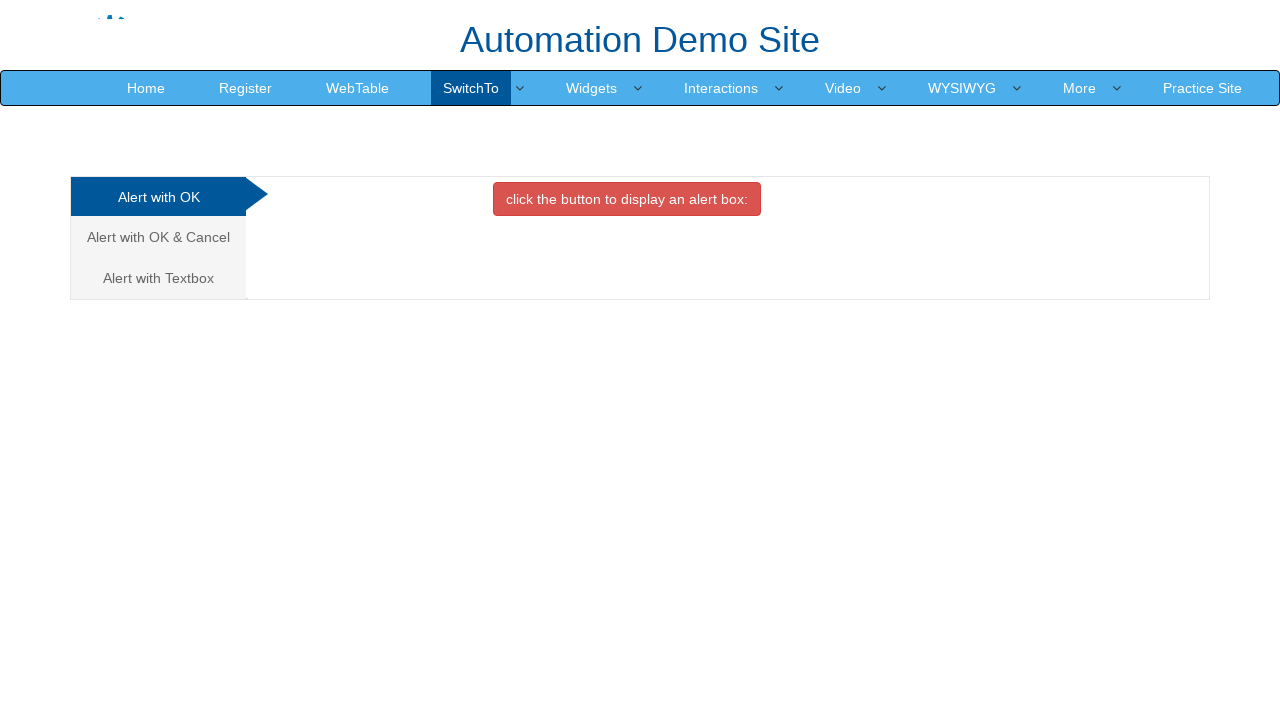

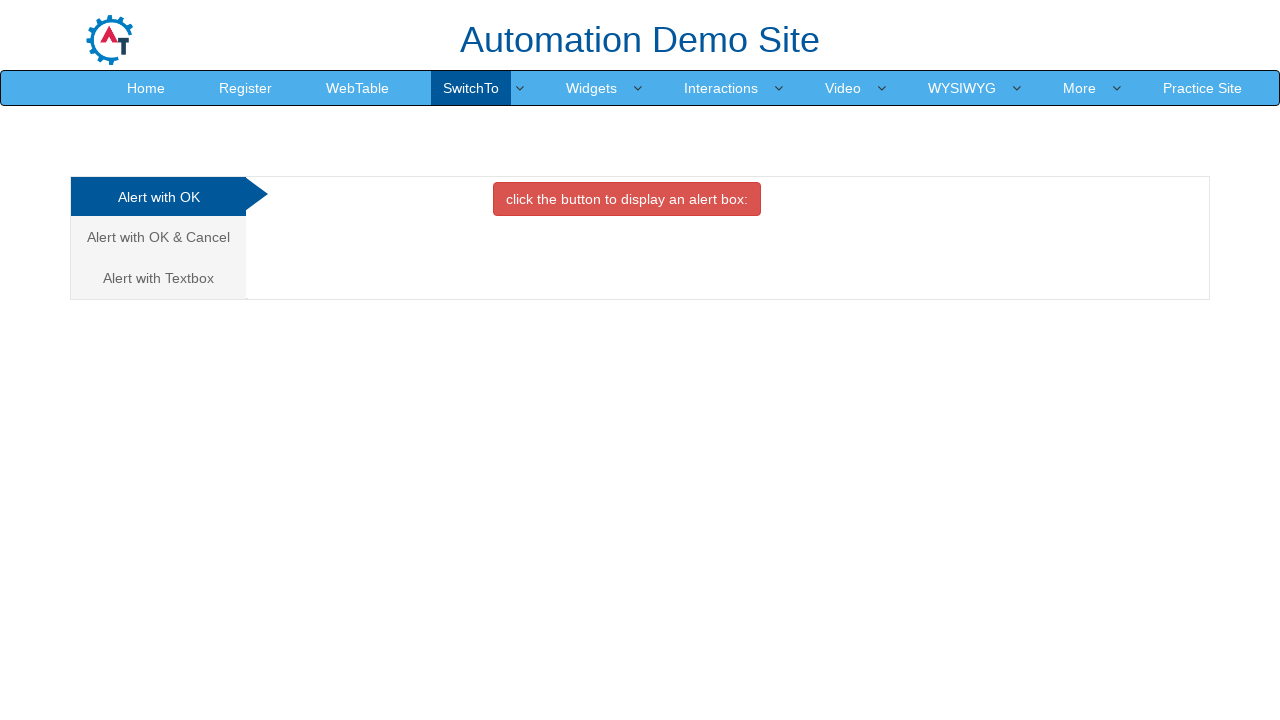